Tests radio button and checkbox interactions on a practice website by selecting a radio button and checking multiple checkboxes using JavaScript execution

Starting URL: http://seleniumpractise.blogspot.com/2016/08/how-to-automate-radio-button-in.html

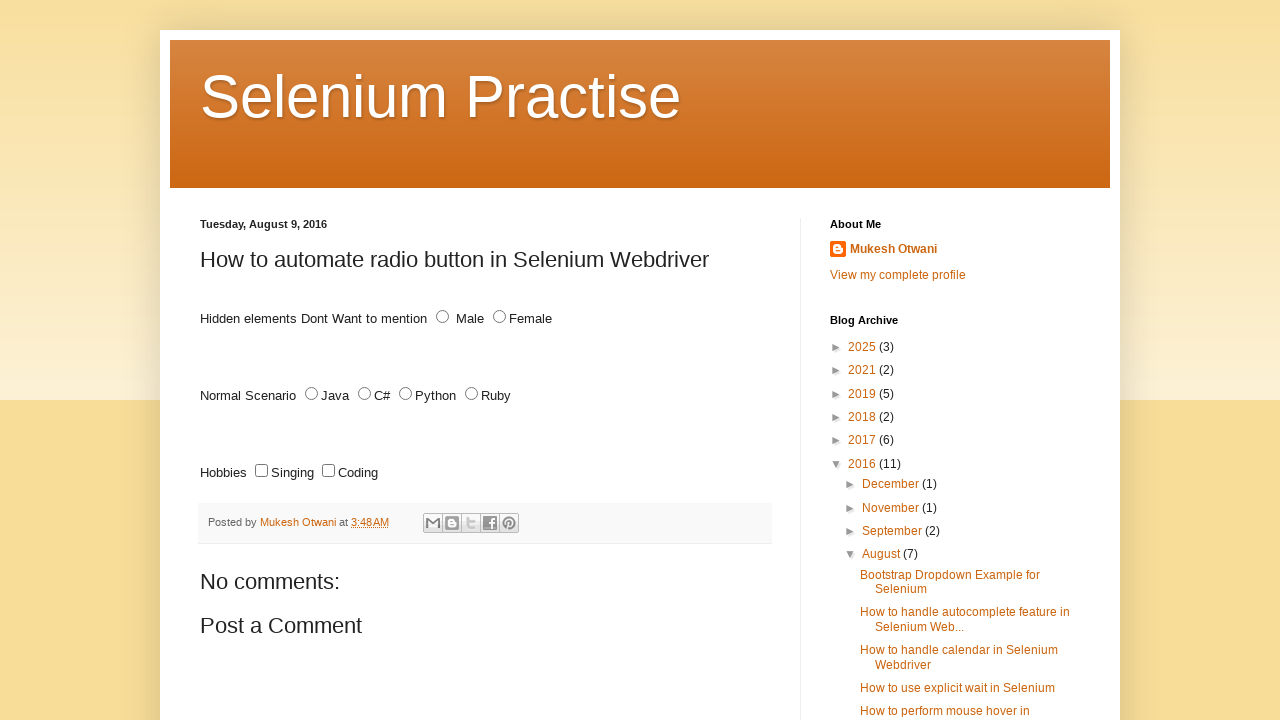

Clicked the female radio button at (500, 317) on #female
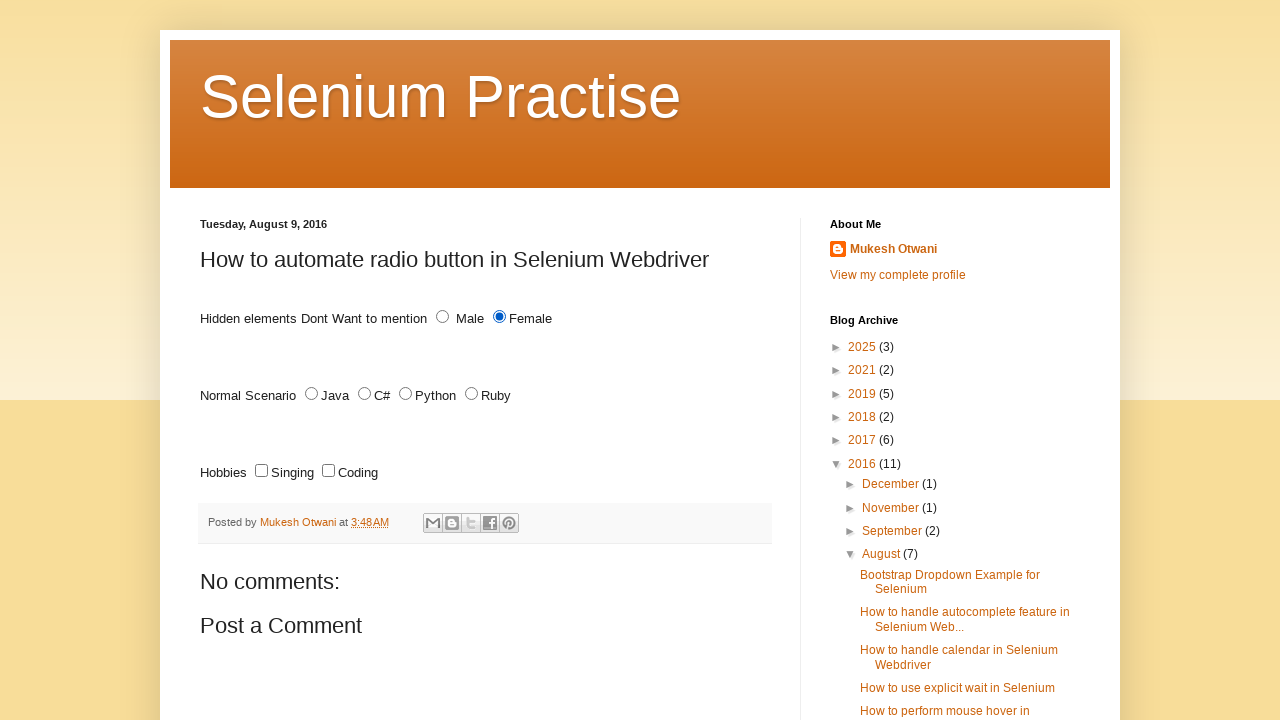

Checked the 'sing' checkbox at (262, 471) on #sing
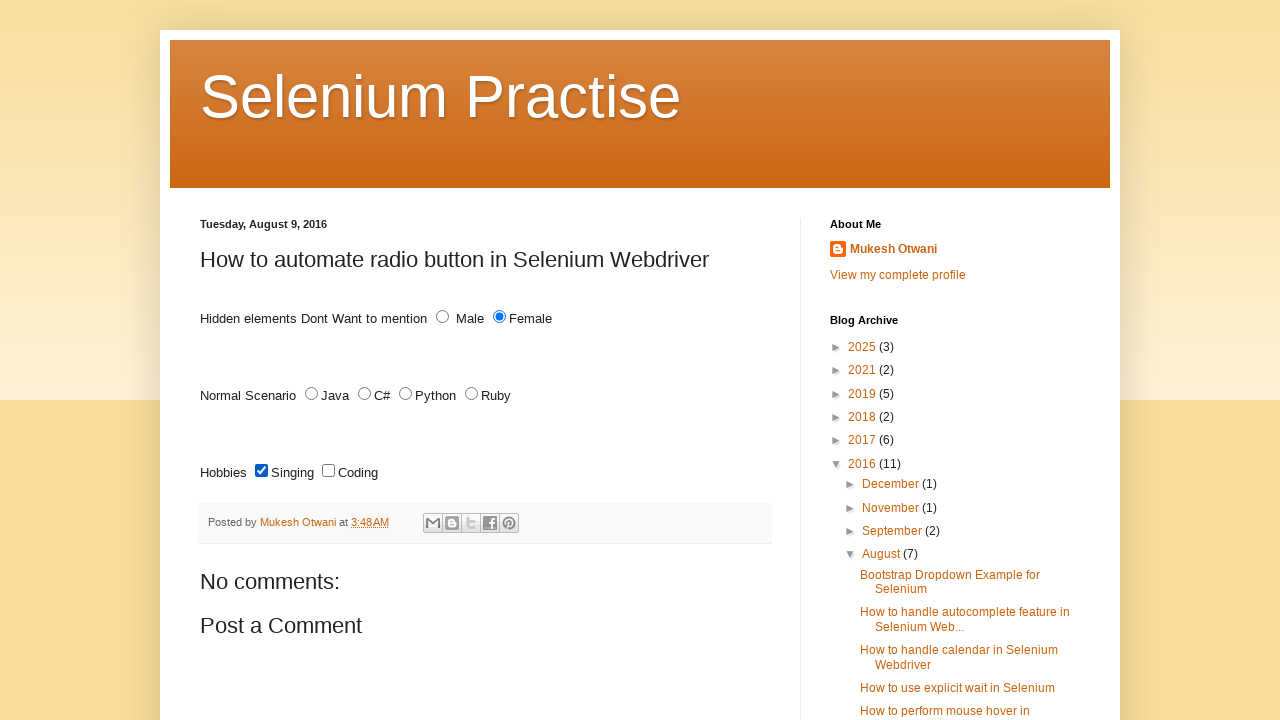

Checked the 'code' checkbox at (328, 471) on #code
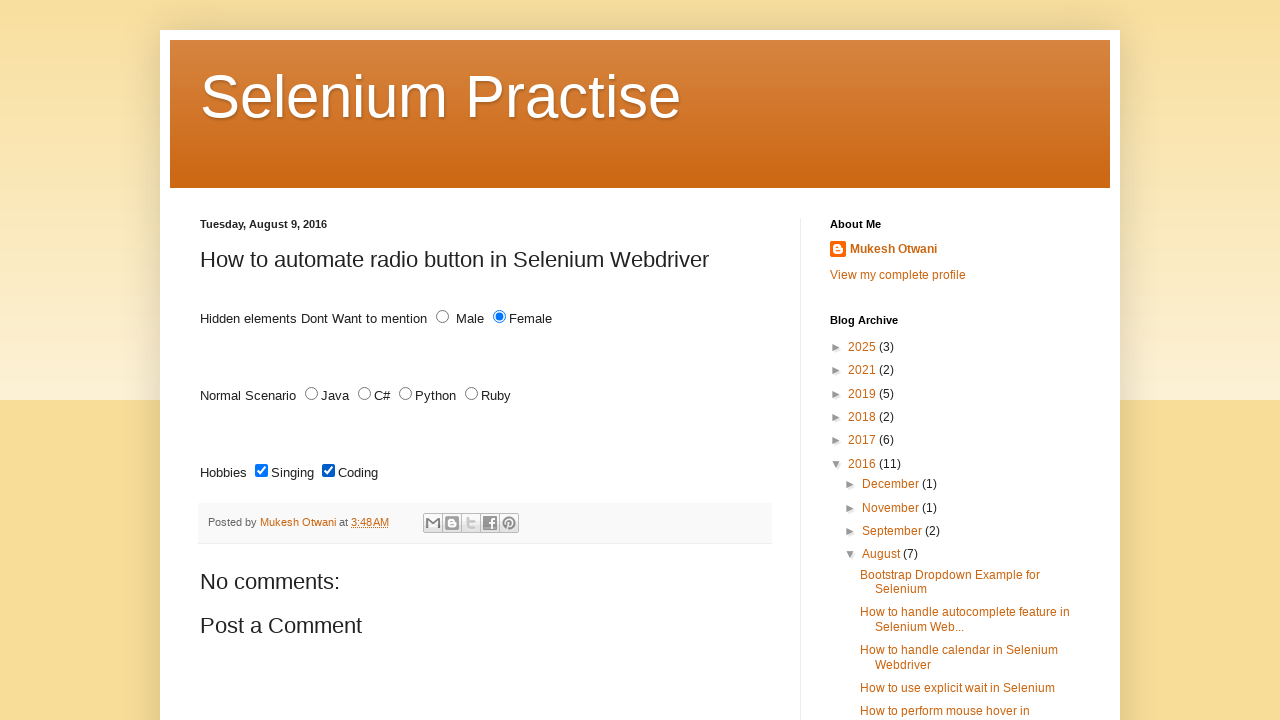

Scrolled the female radio button into view
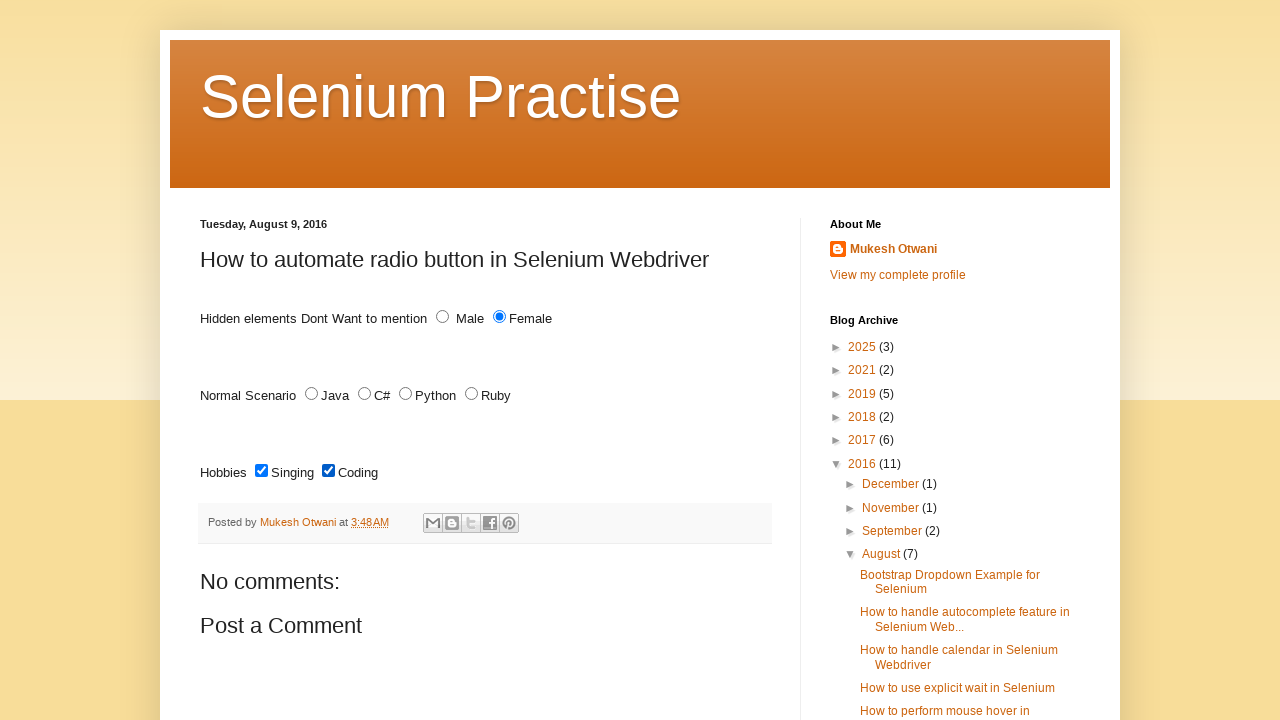

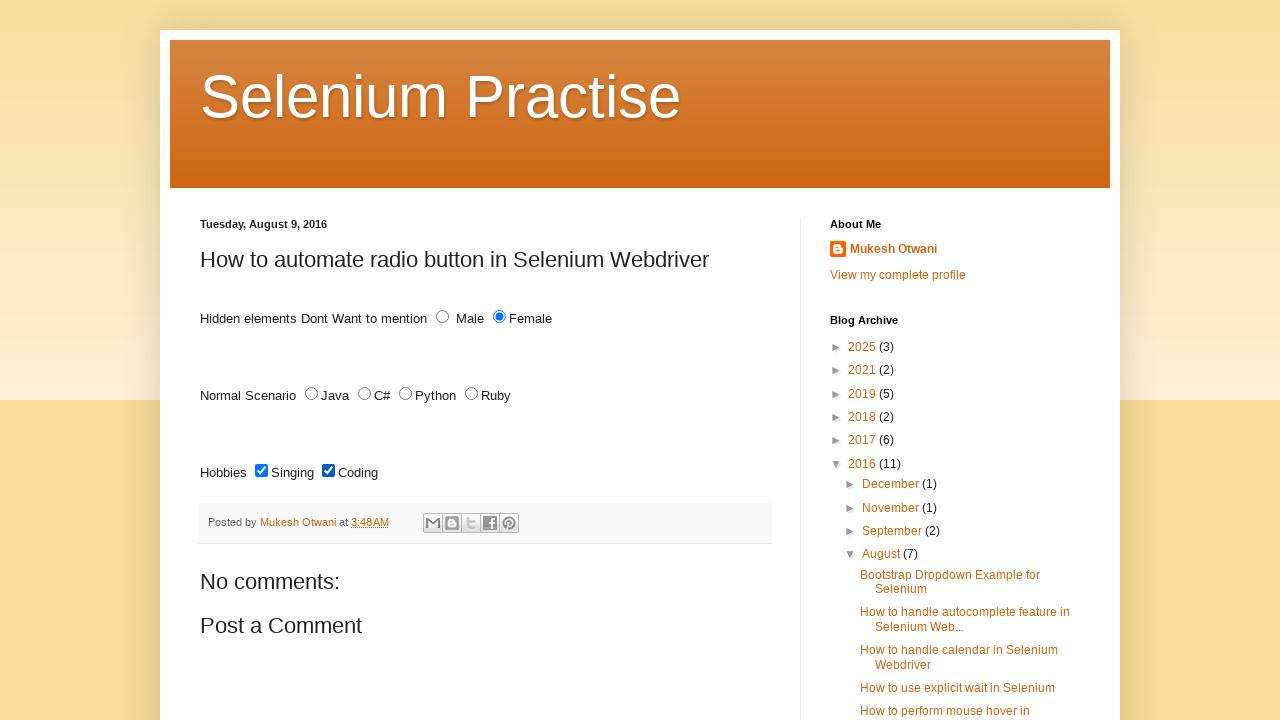